Tests that the text input field is cleared after adding a new todo item to the TodoMVC application by filling in the input and pressing Enter.

Starting URL: https://demo.playwright.dev/todomvc

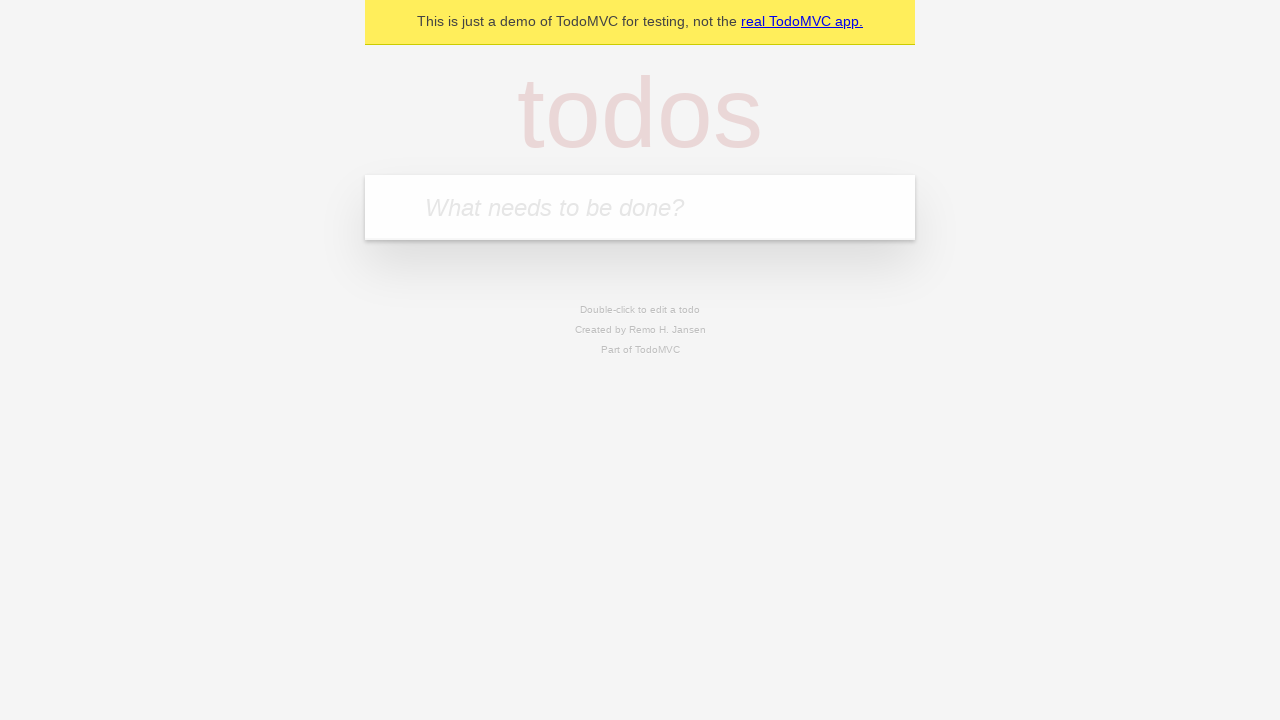

Filled new todo input field with 'buy some cheese' on .new-todo
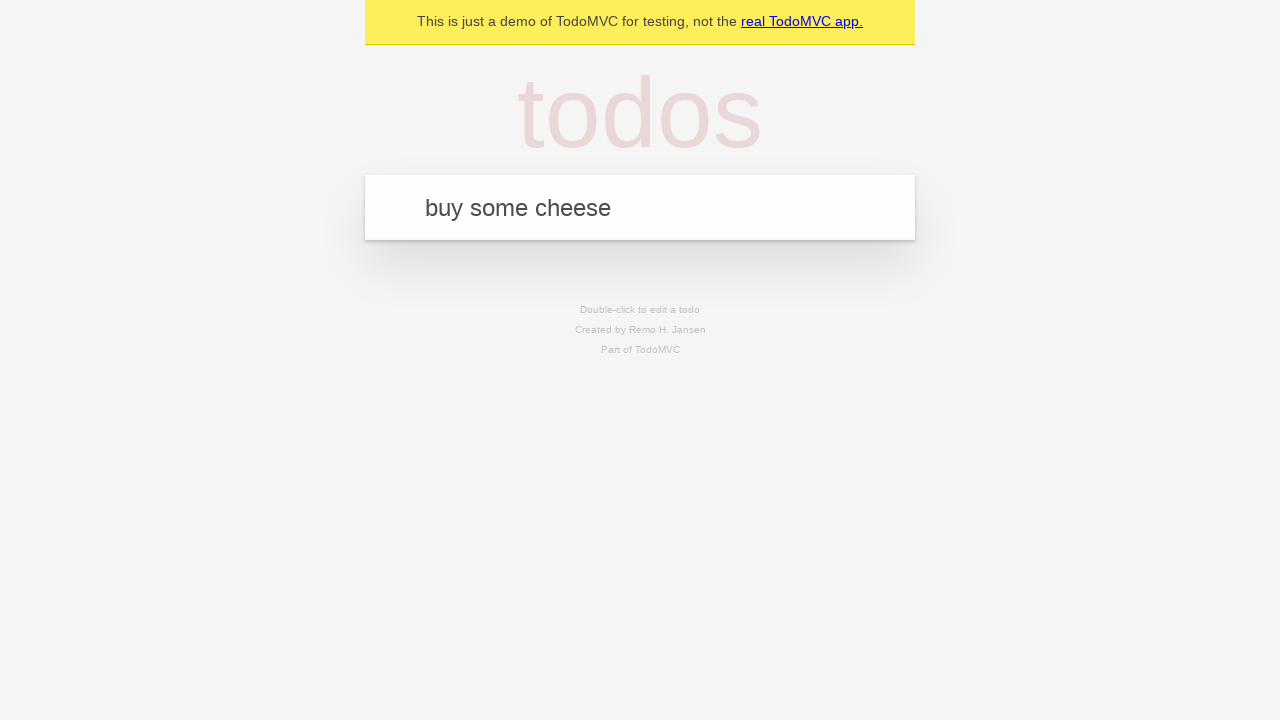

Pressed Enter to add the todo item on .new-todo
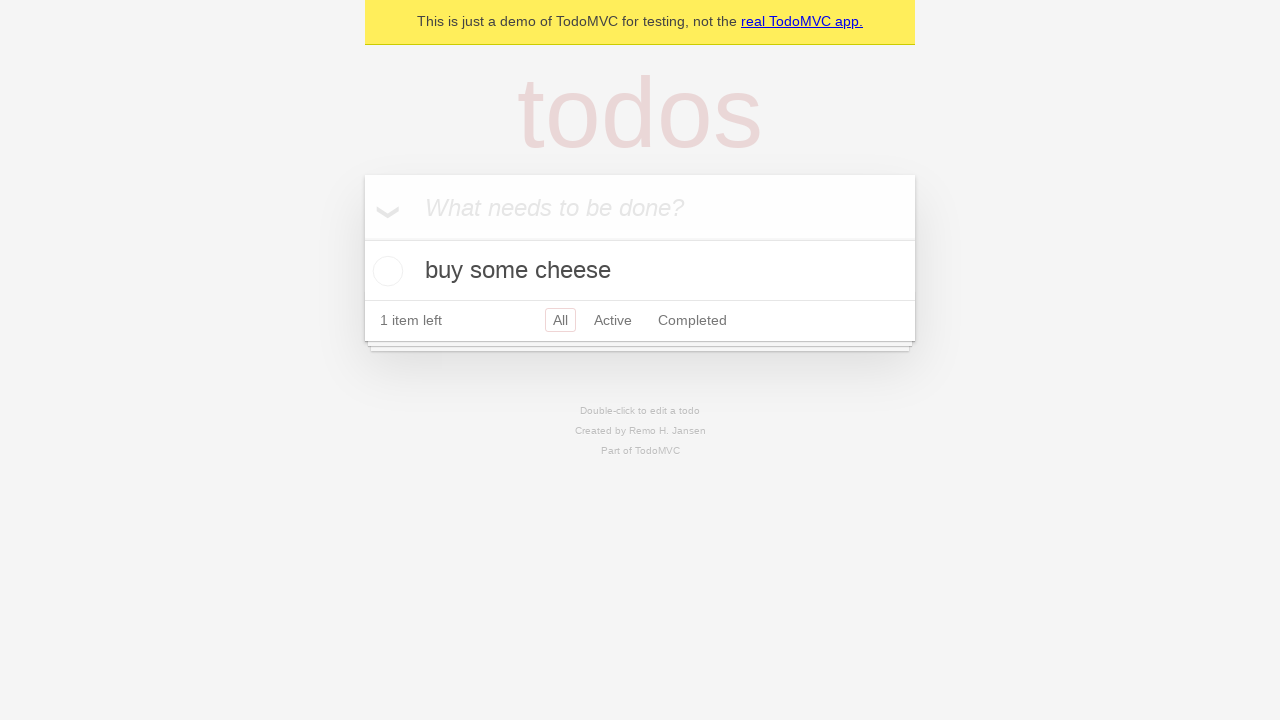

Verified that the input field is now empty
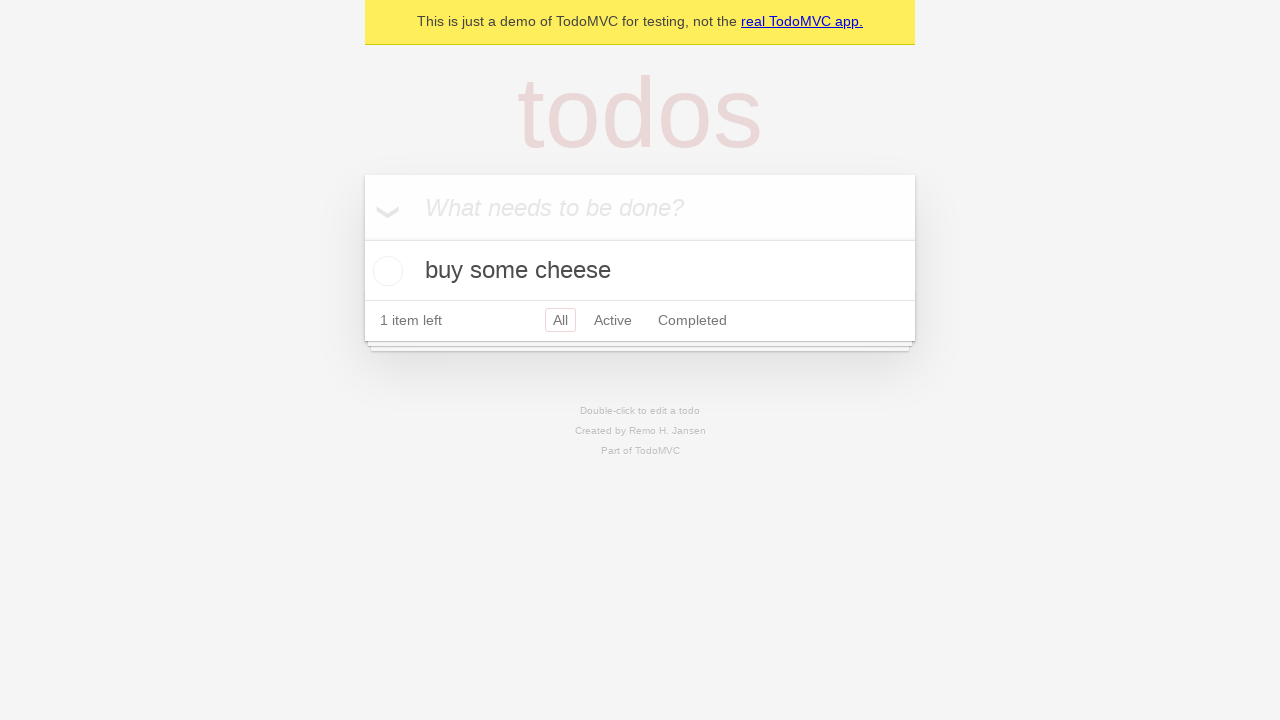

Waited for localStorage to confirm todo was saved (1 item in storage)
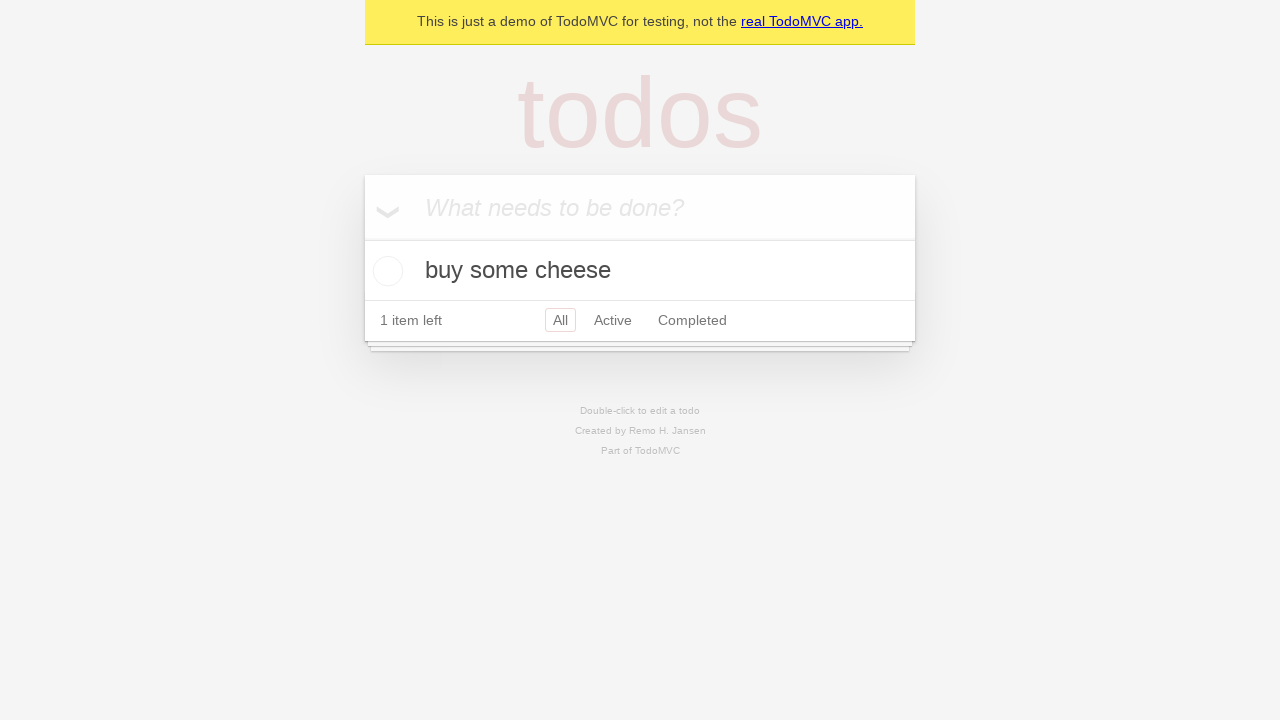

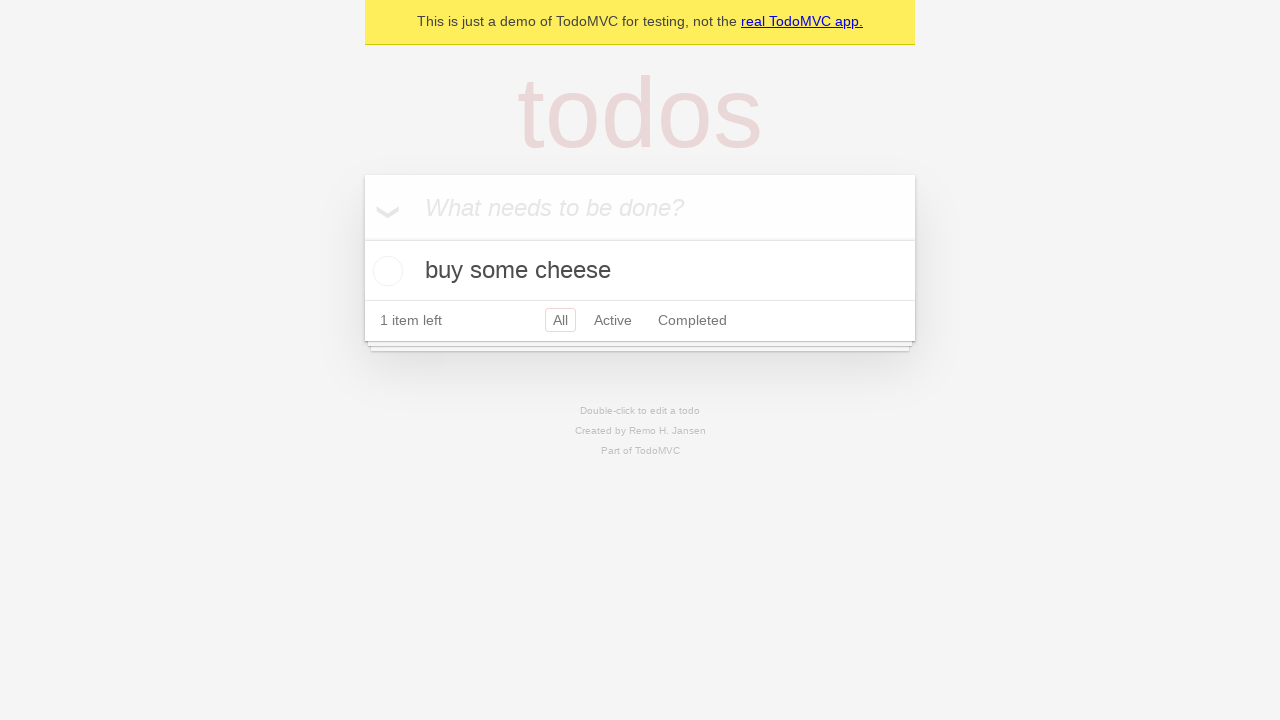